Tests JavaScript alert handling including simple alerts (accept), confirm alerts (dismiss), and prompt alerts (send text and accept) on a demo page.

Starting URL: https://the-internet.herokuapp.com/javascript_alerts

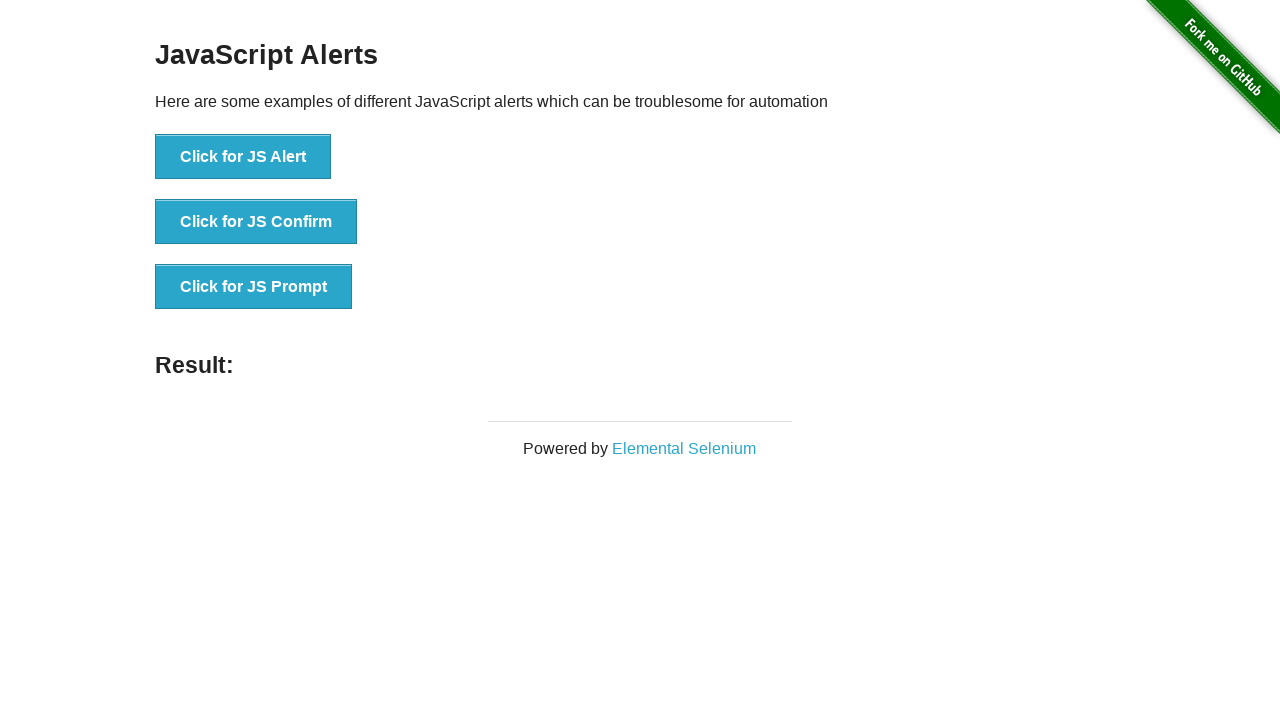

Clicked simple alert button at (243, 157) on button[onclick='jsAlert()']
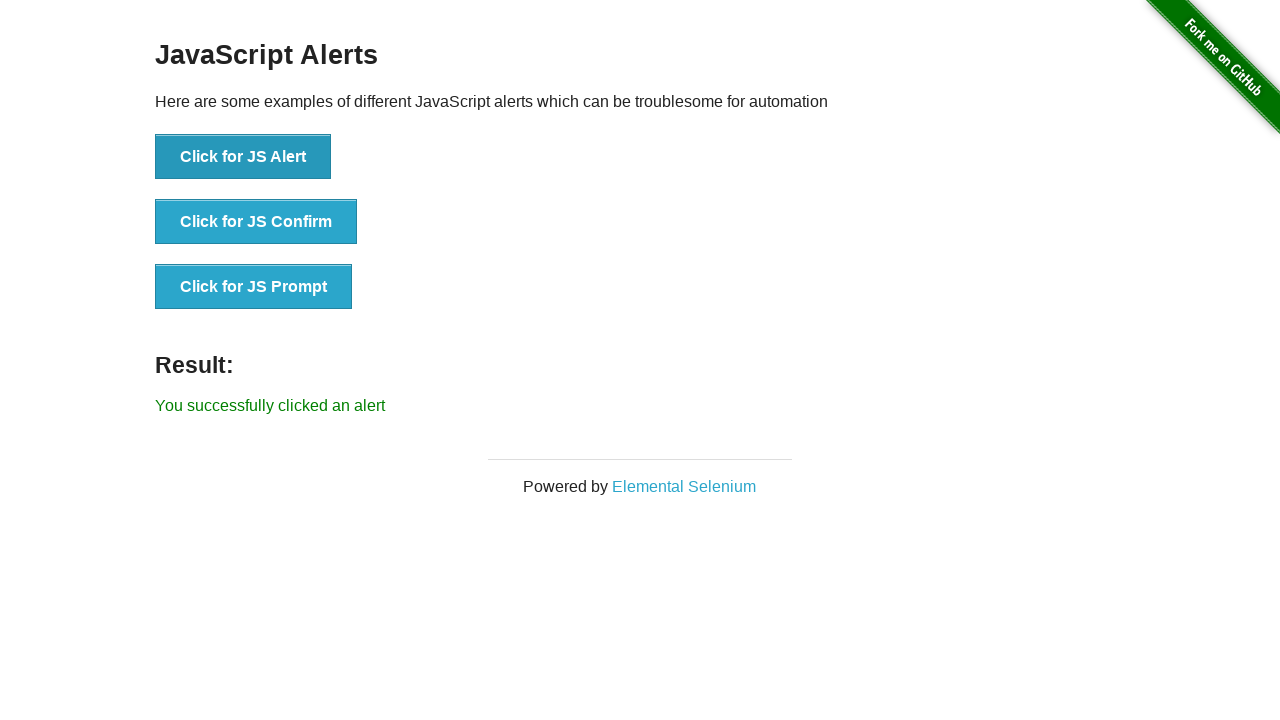

Set up dialog handler to accept simple alert
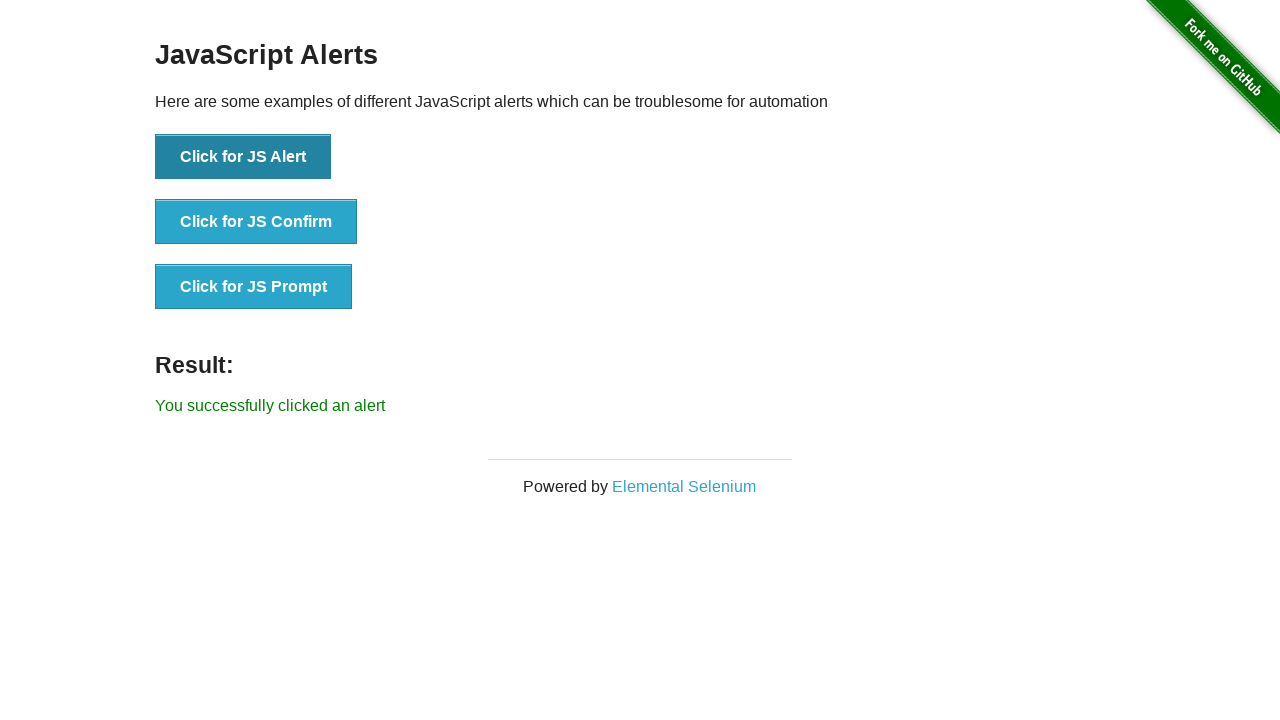

Waited 500ms for simple alert to be handled
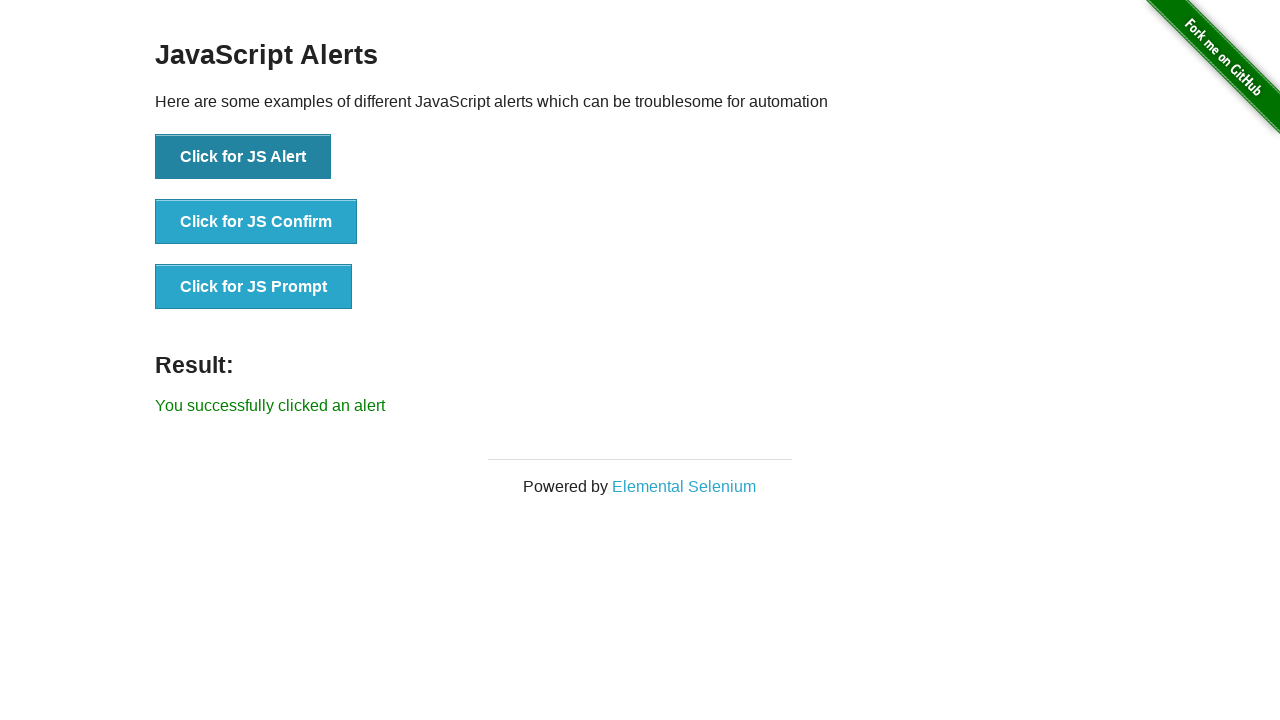

Clicked confirm alert button at (256, 222) on button[onclick='jsConfirm()']
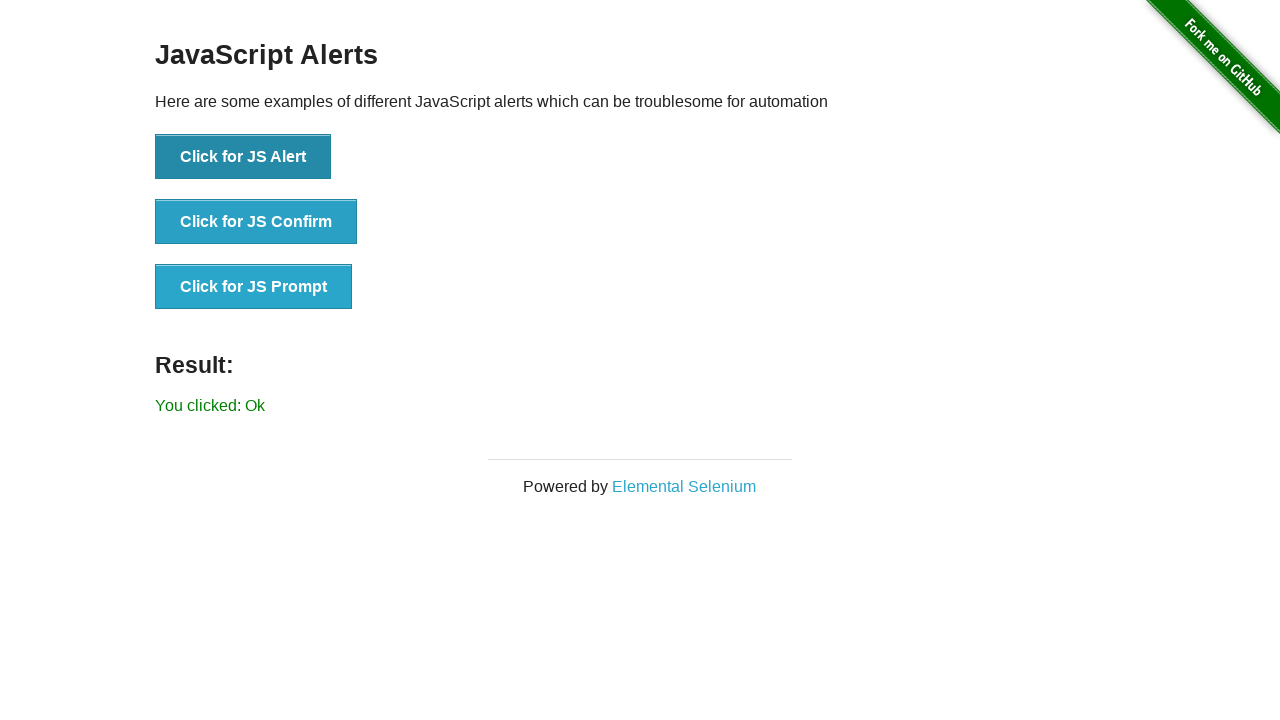

Set up dialog handler to dismiss confirm alert
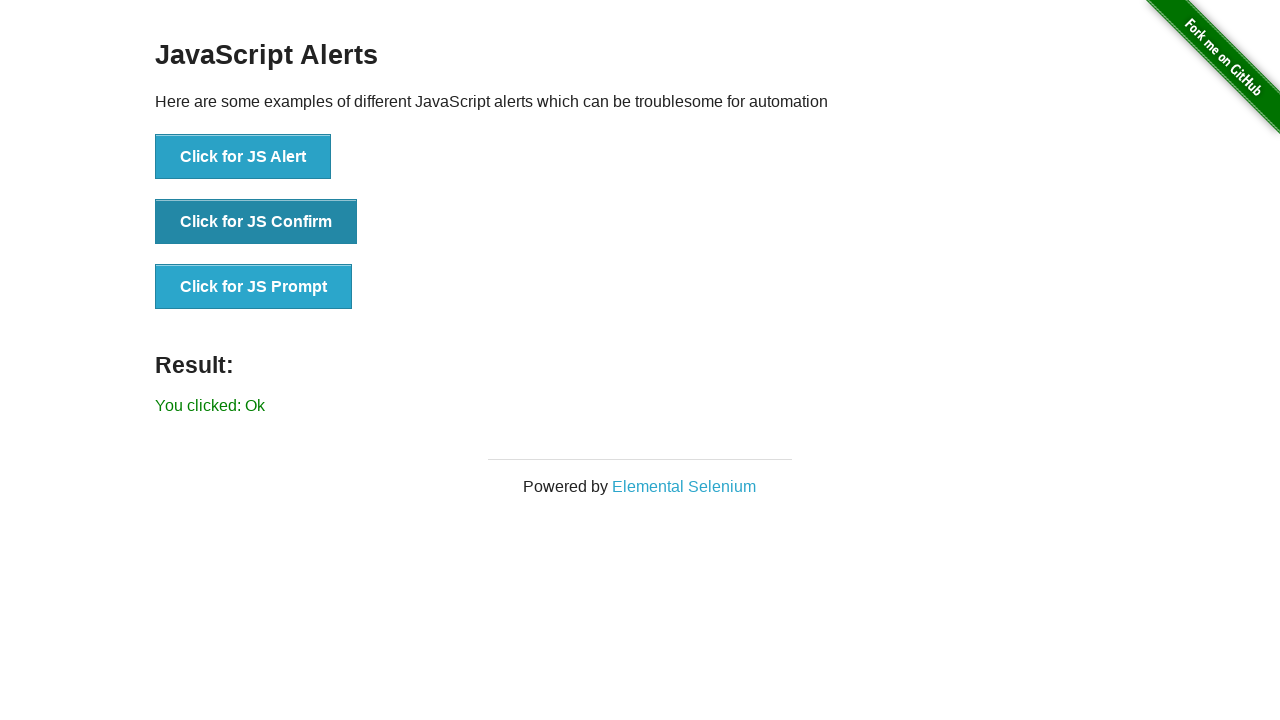

Waited 500ms for confirm alert to be dismissed
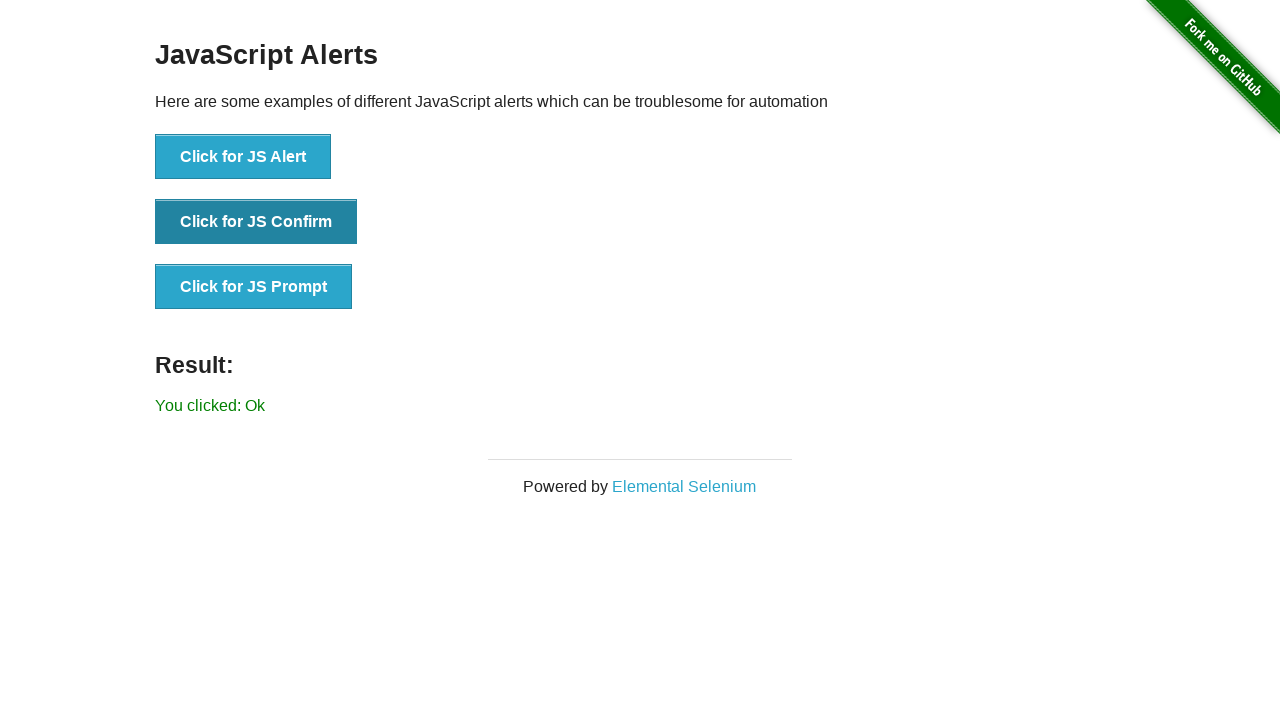

Clicked prompt alert button at (254, 287) on button[onclick='jsPrompt()']
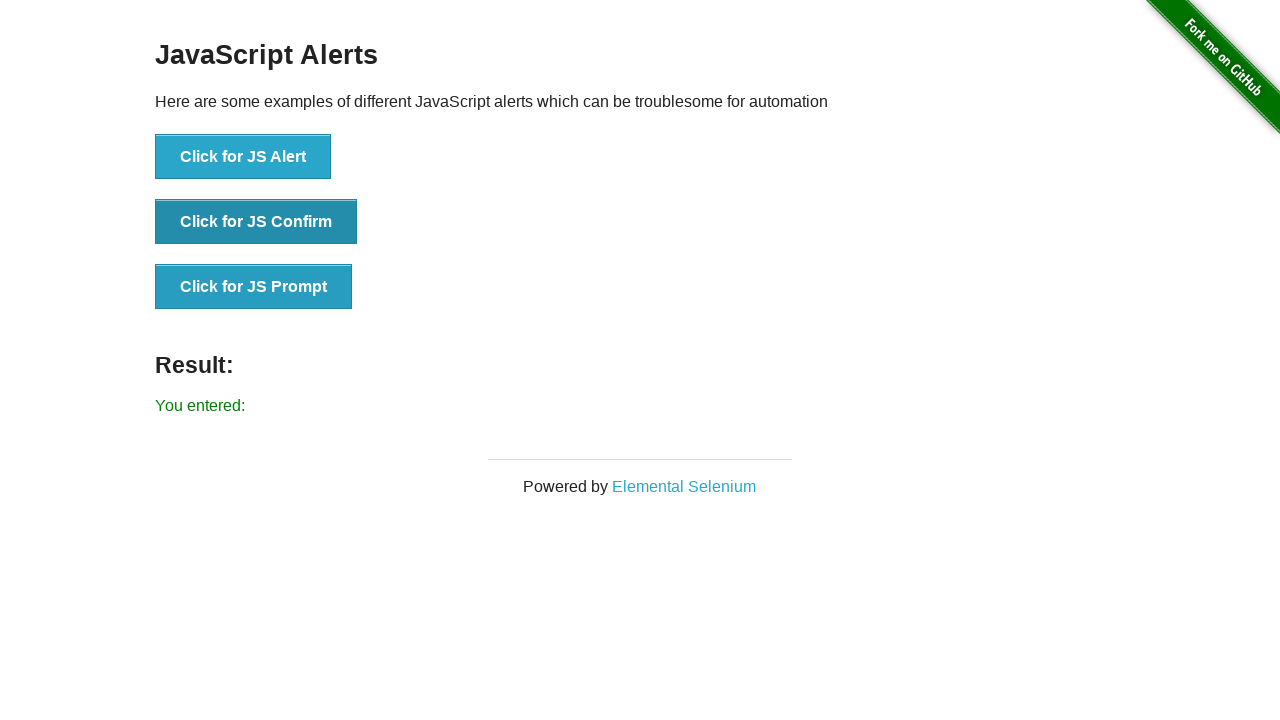

Set up dialog handler to send 'helo' and accept prompt alert
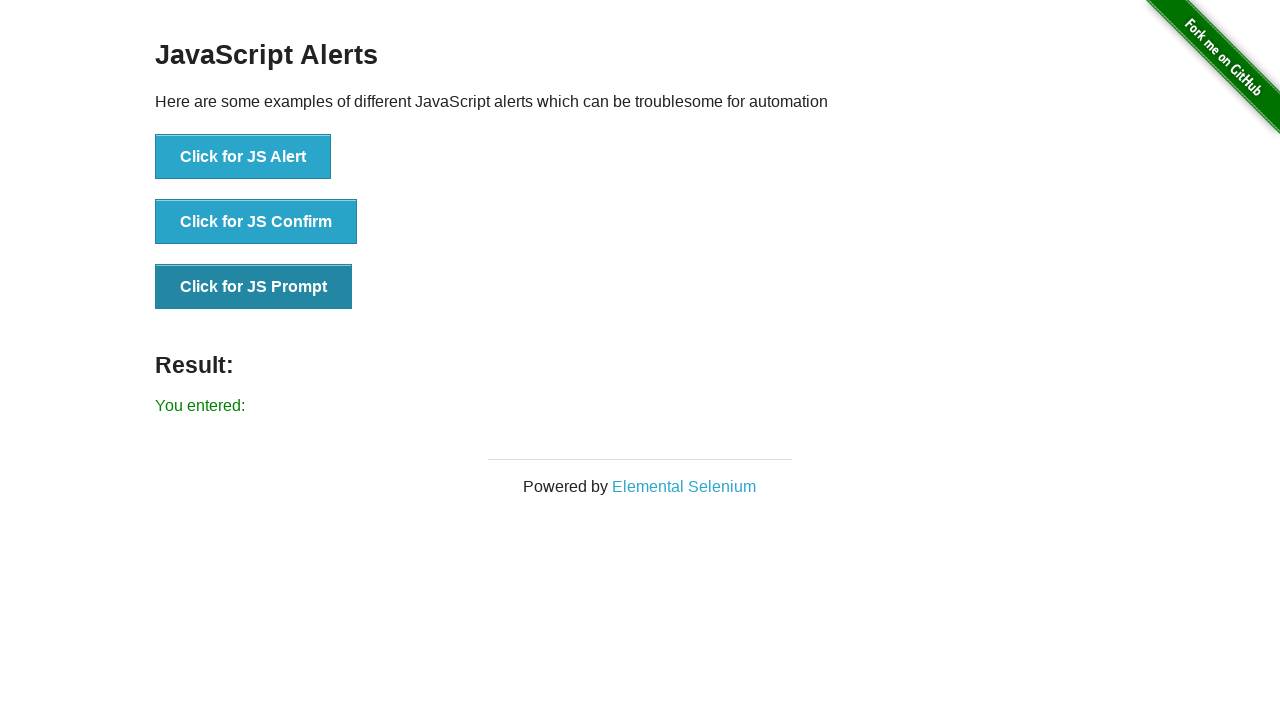

Waited 500ms for prompt alert to be handled
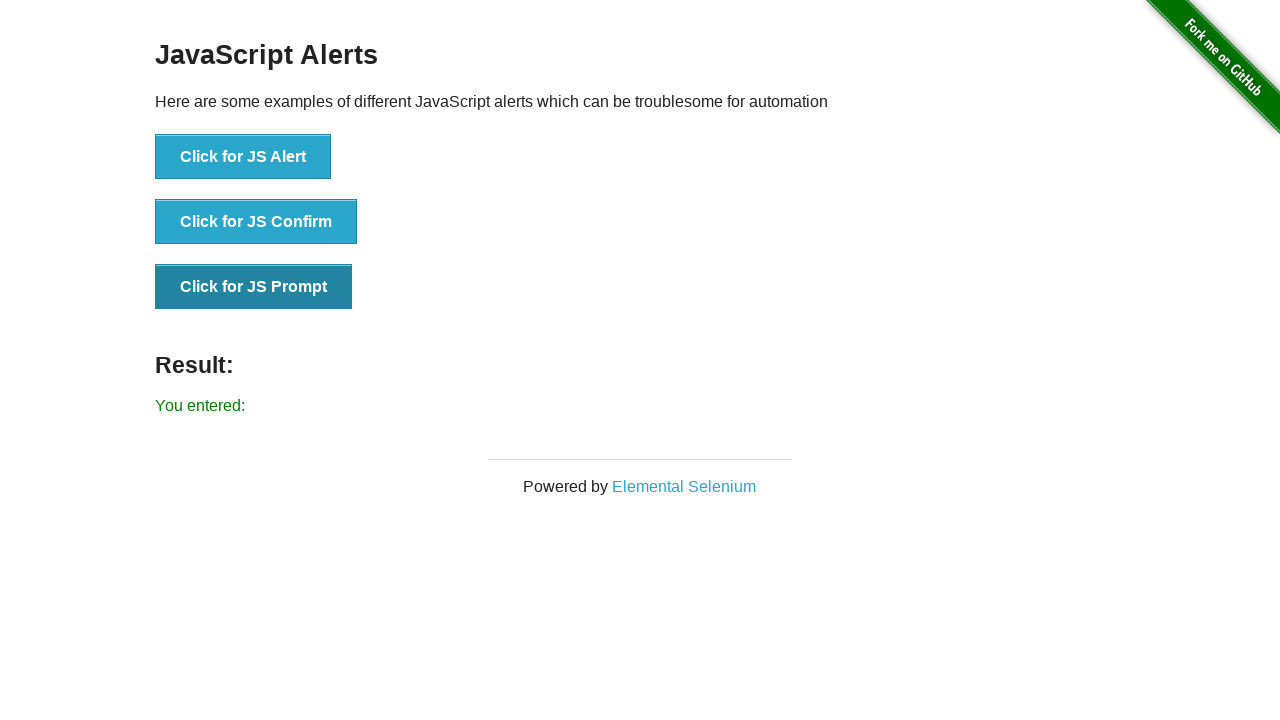

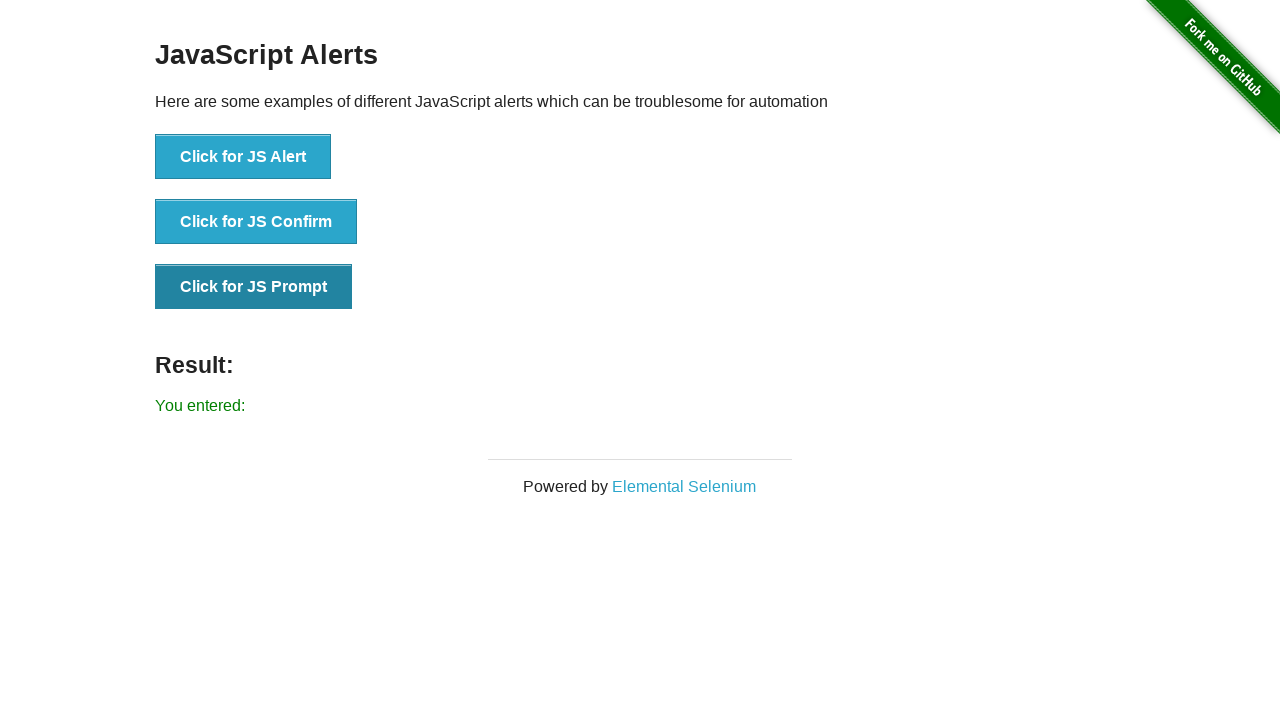